Tests JavaScript prompt alert functionality by triggering a prompt, entering text, and accepting it

Starting URL: https://the-internet.herokuapp.com/javascript_alerts

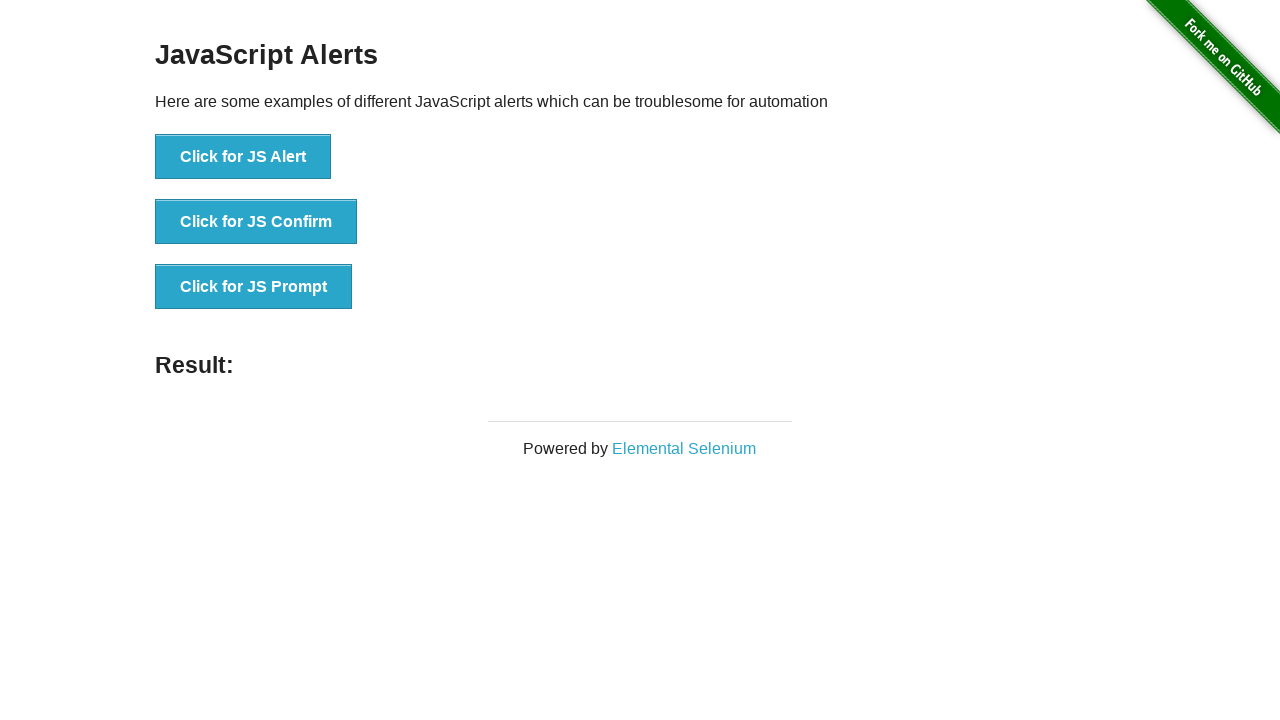

Clicked button to trigger JavaScript prompt alert at (254, 287) on xpath=//button[@onclick='jsPrompt()']
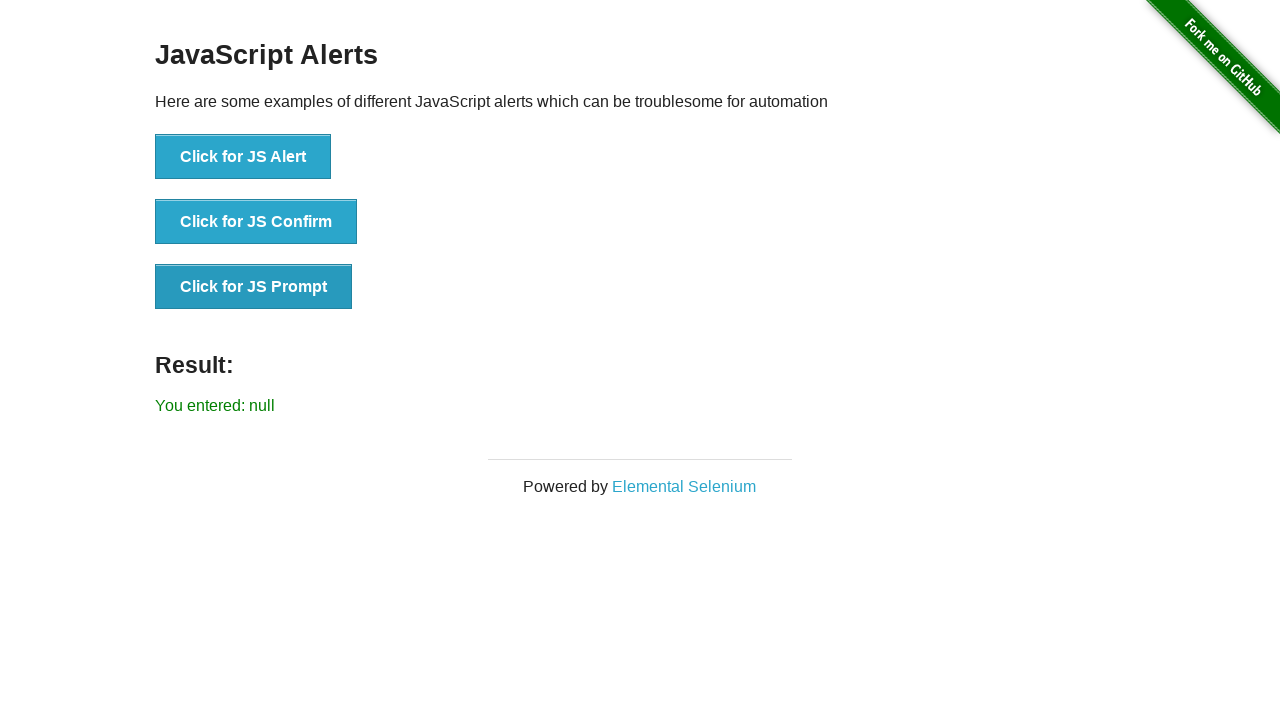

Set up dialog handler to accept prompt with text 'poojitha'
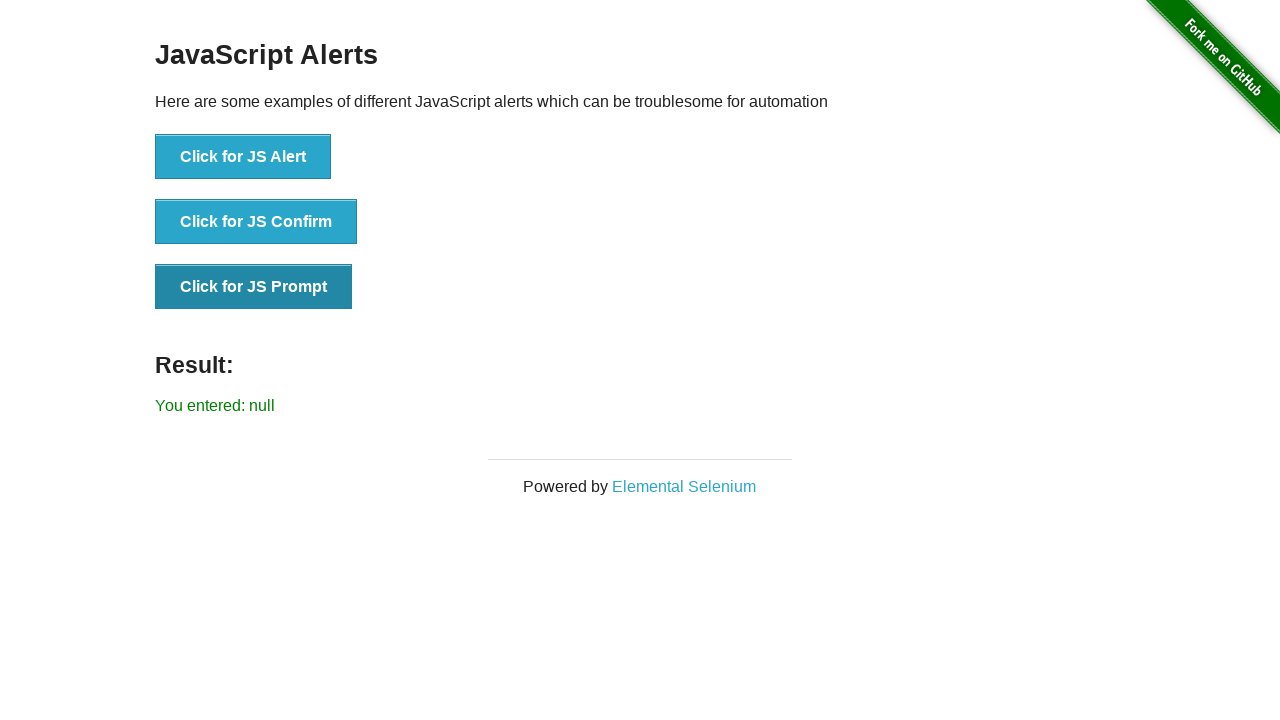

Result element loaded and is visible
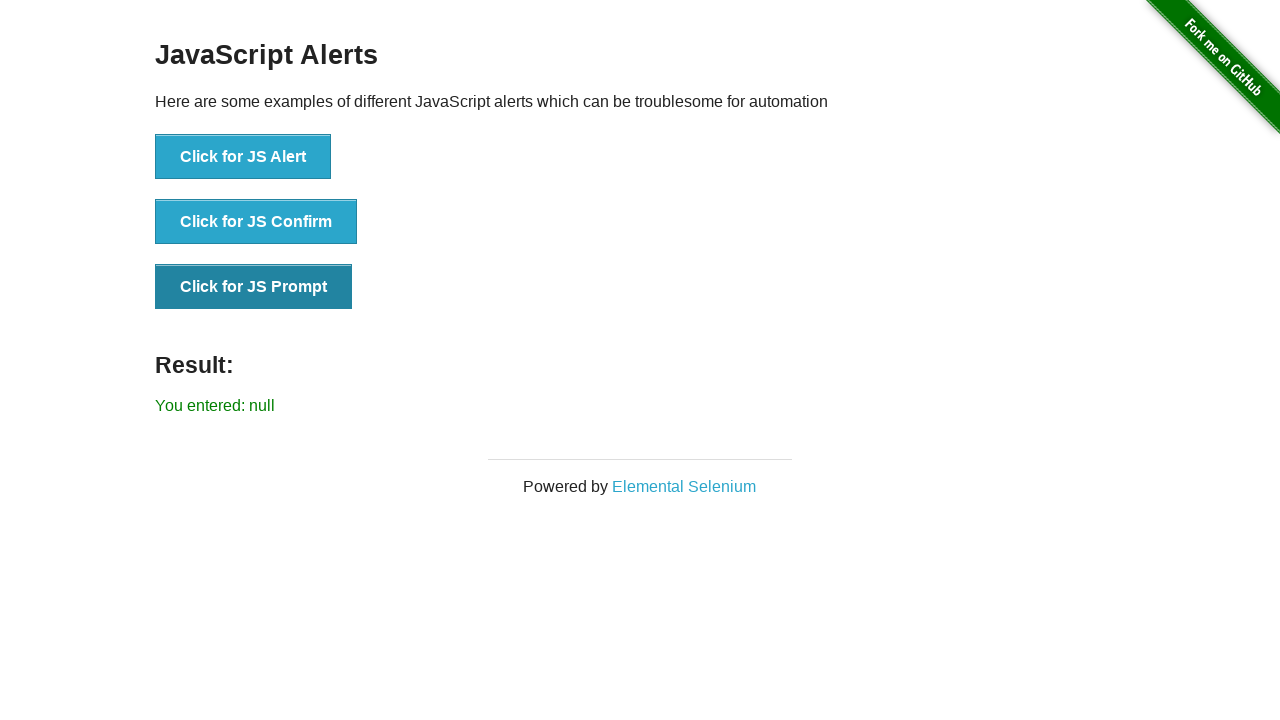

Retrieved result text content
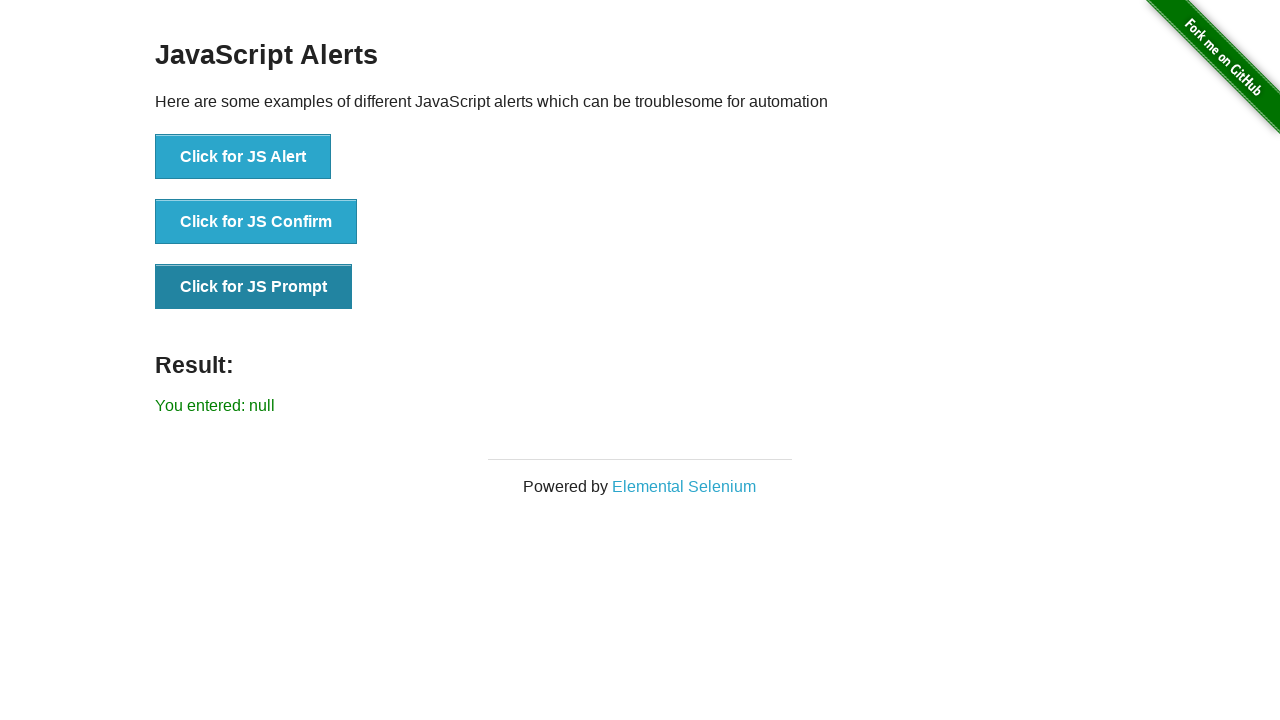

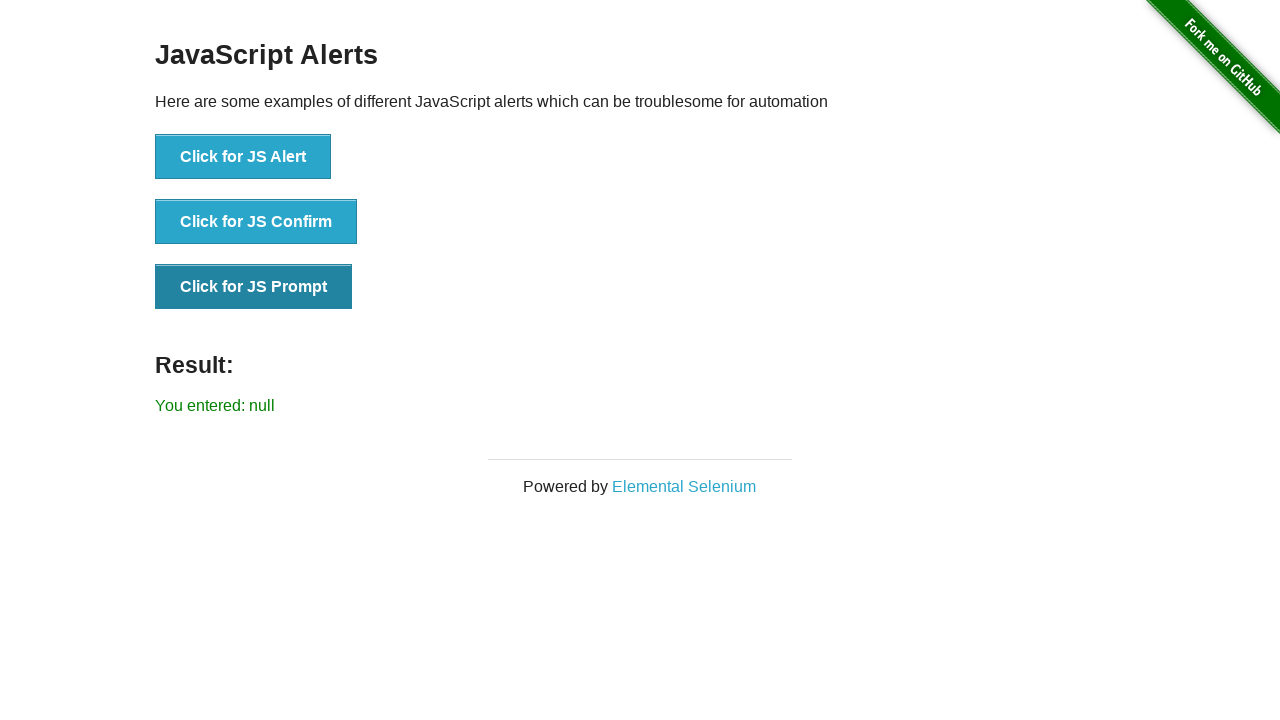